Tests the jQuery UI resizable widget by switching to an iframe and performing a drag-and-drop resize action on the resize handle element.

Starting URL: https://jqueryui.com/resizable/

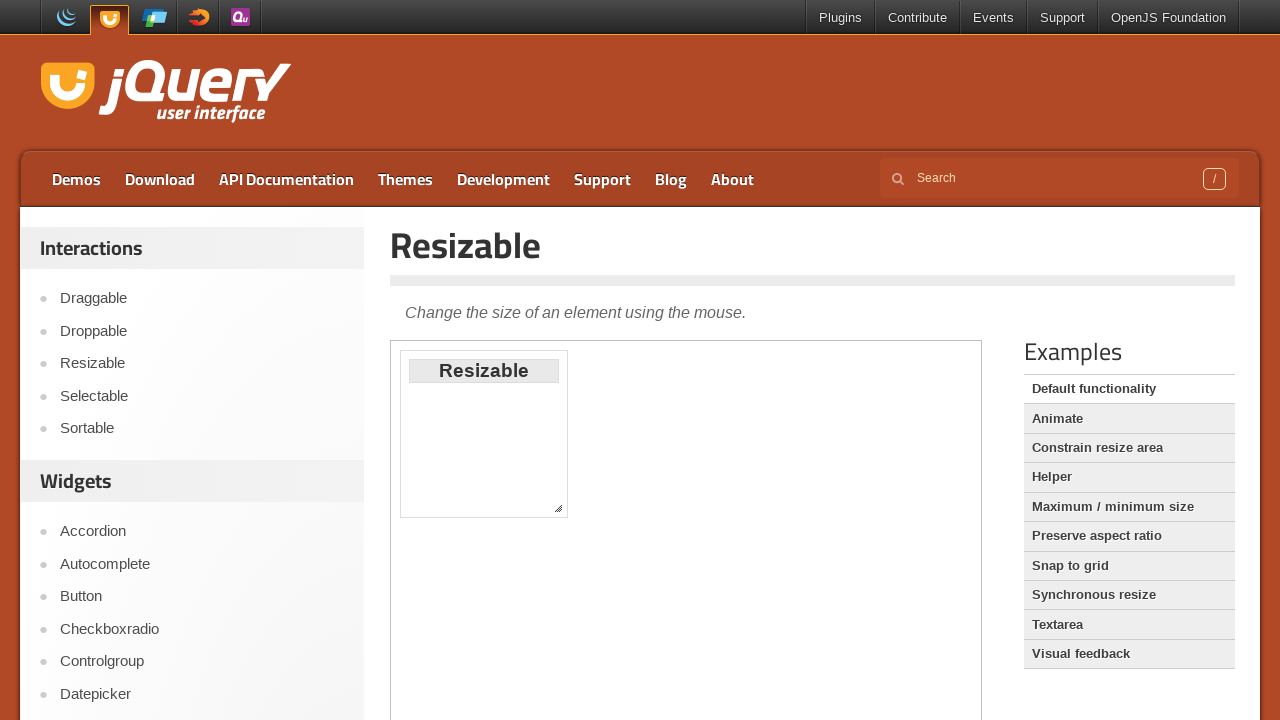

Navigated to jQuery UI resizable demo page
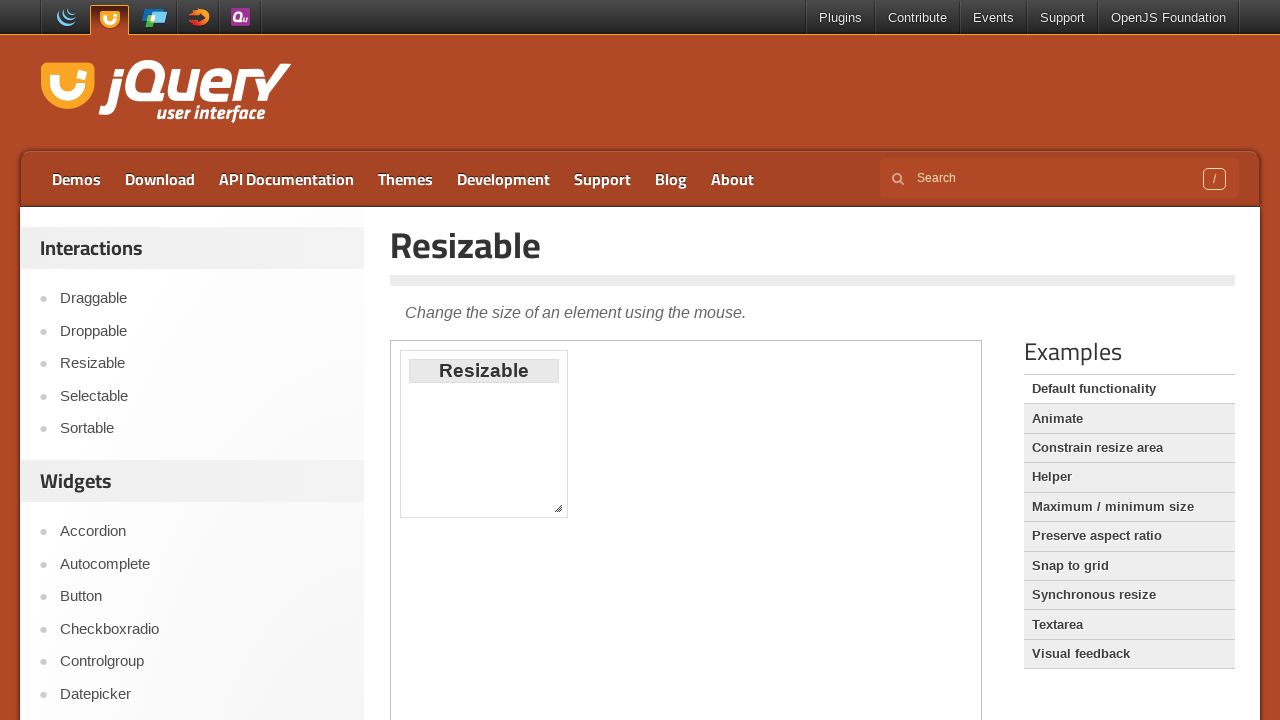

Located the demo iframe
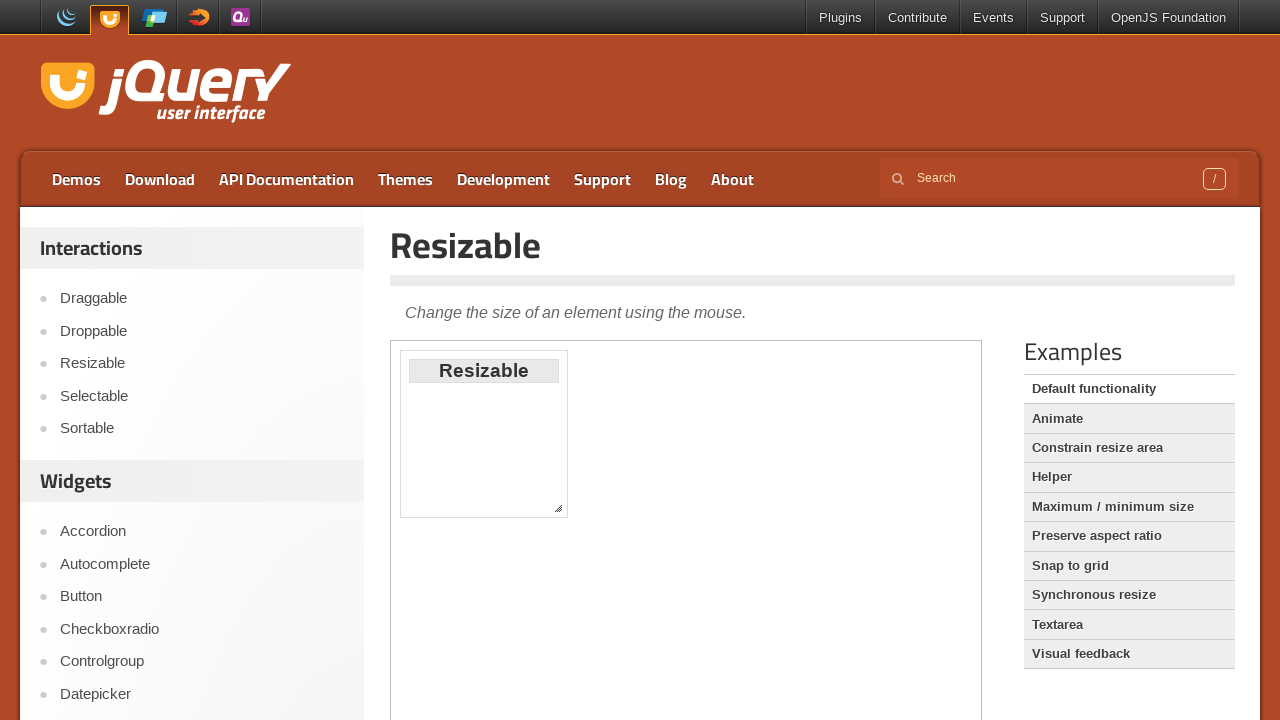

Resize handle element is present
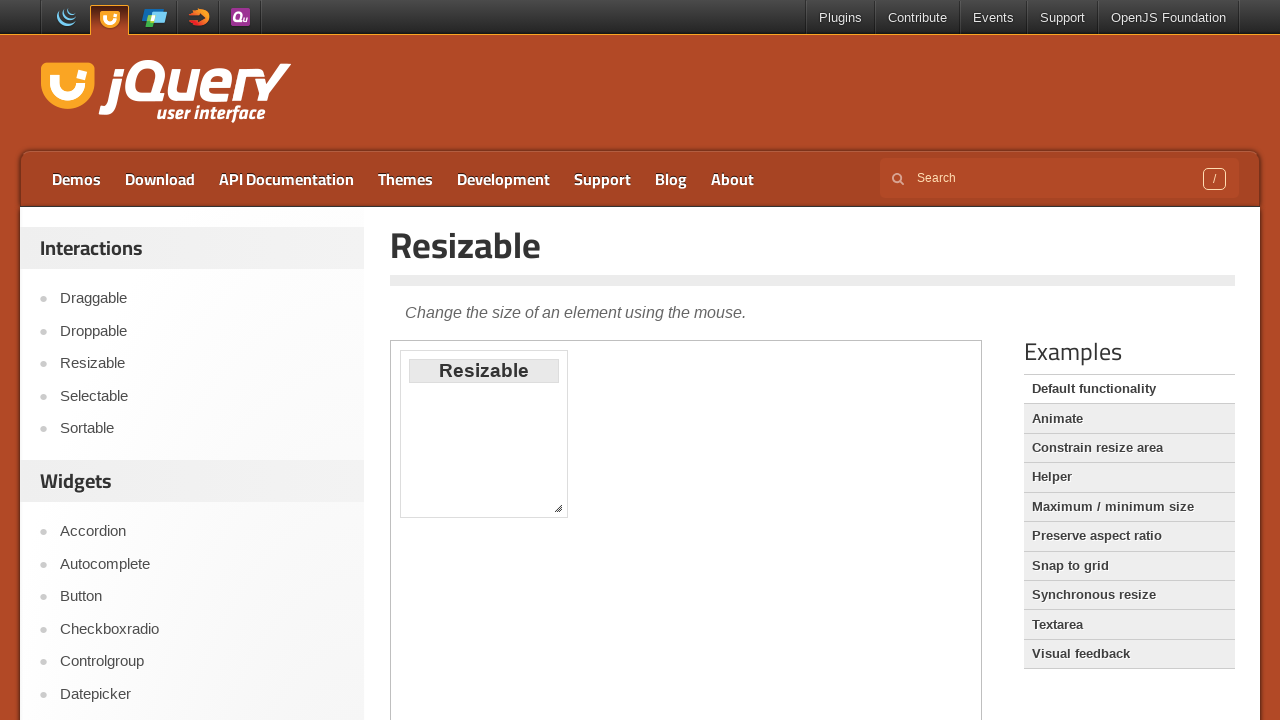

Retrieved bounding box coordinates of resize handle
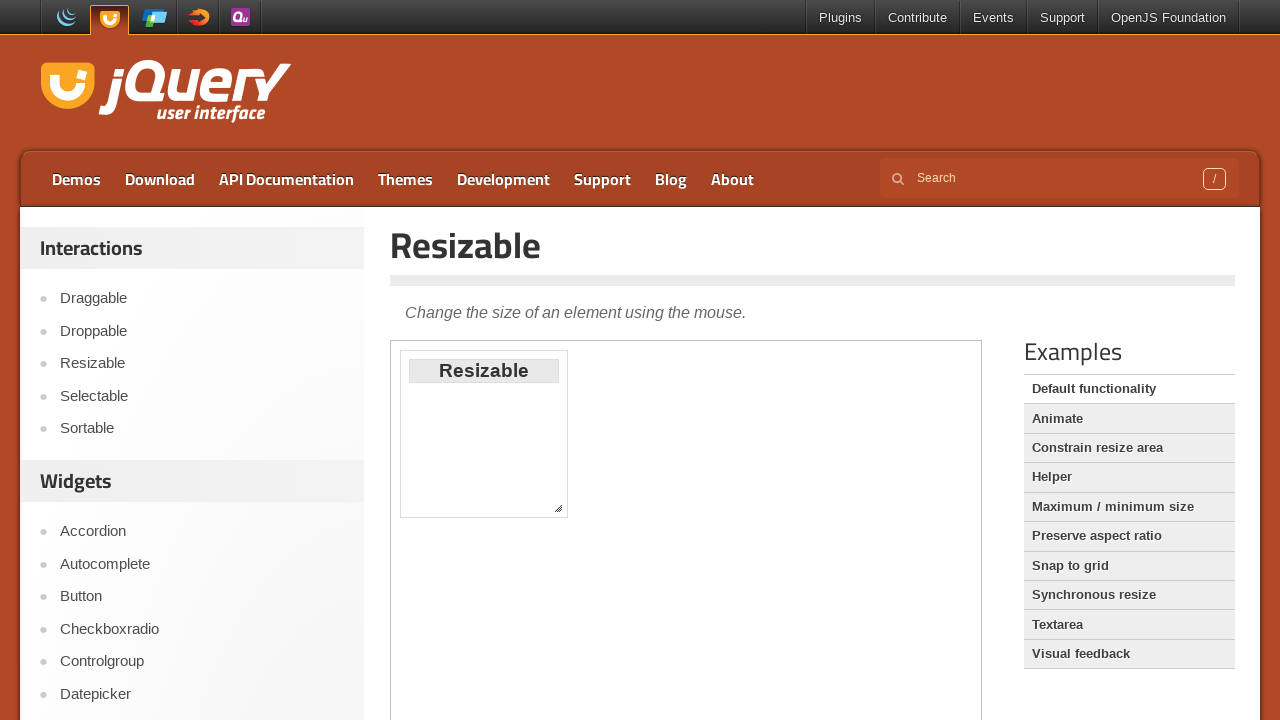

Moved mouse to center of resize handle at (558, 508)
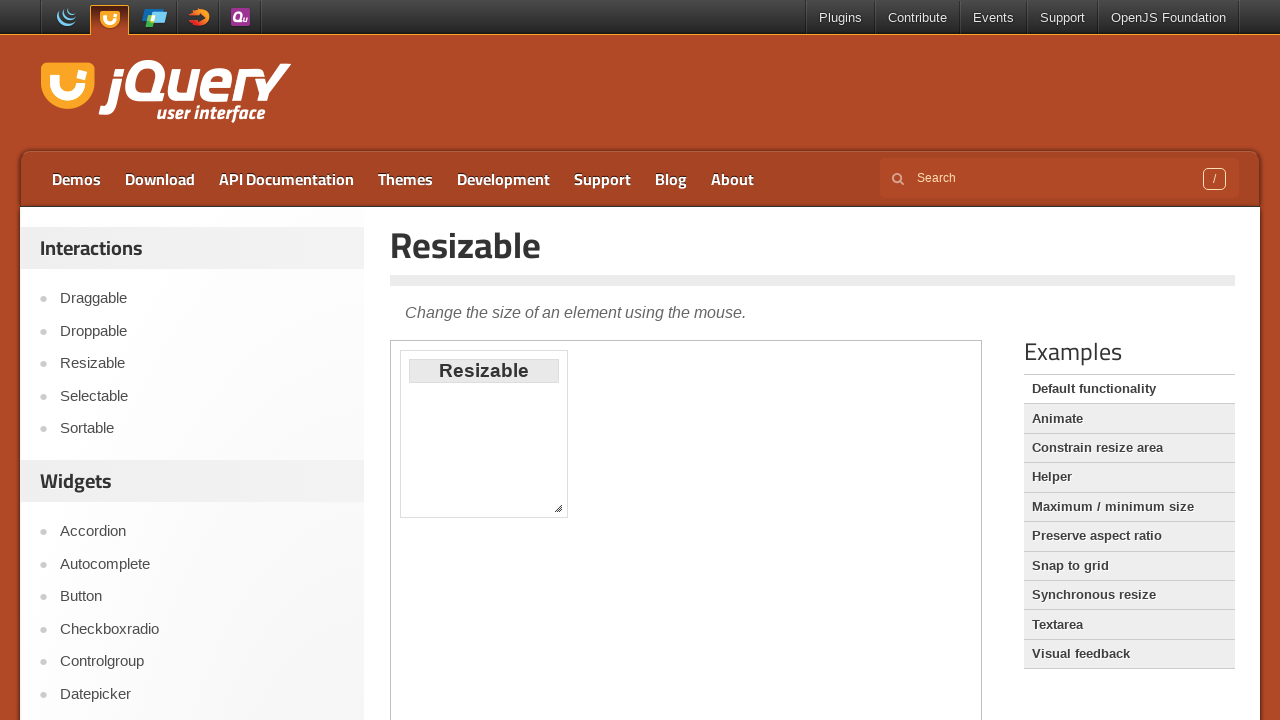

Pressed mouse button down on resize handle at (558, 508)
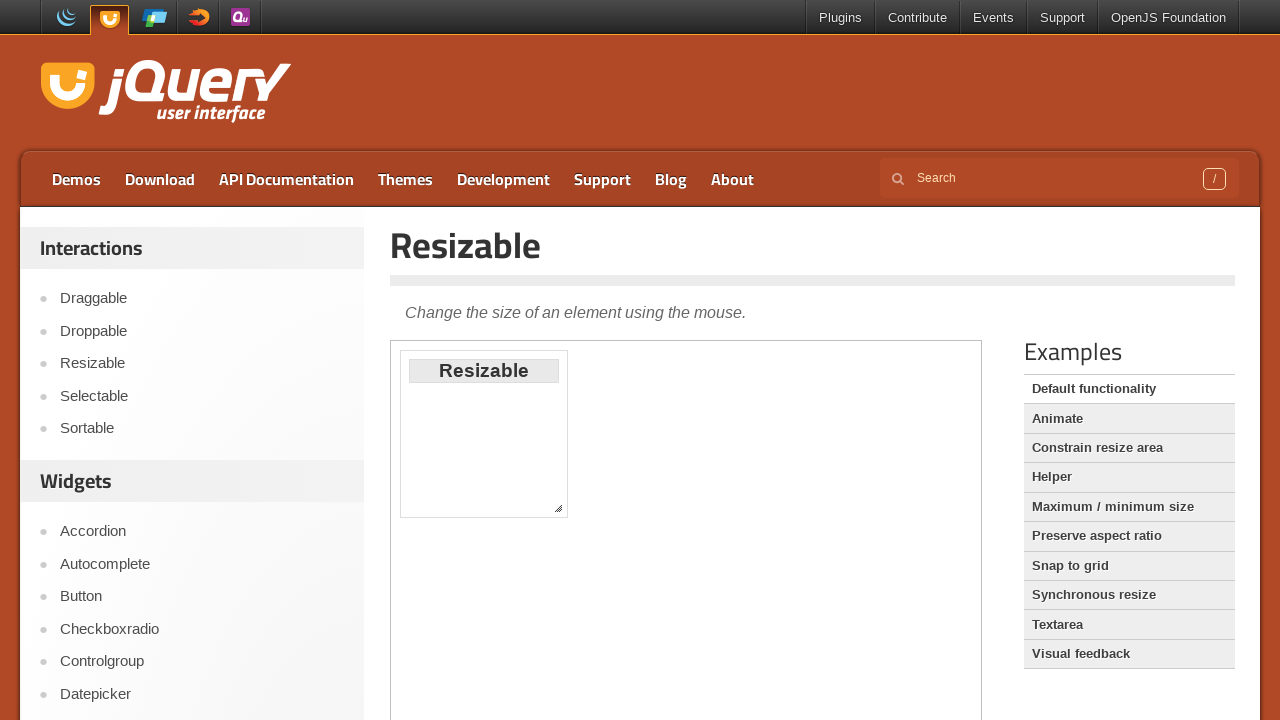

Dragged resize handle 50 pixels right and 50 pixels down at (608, 558)
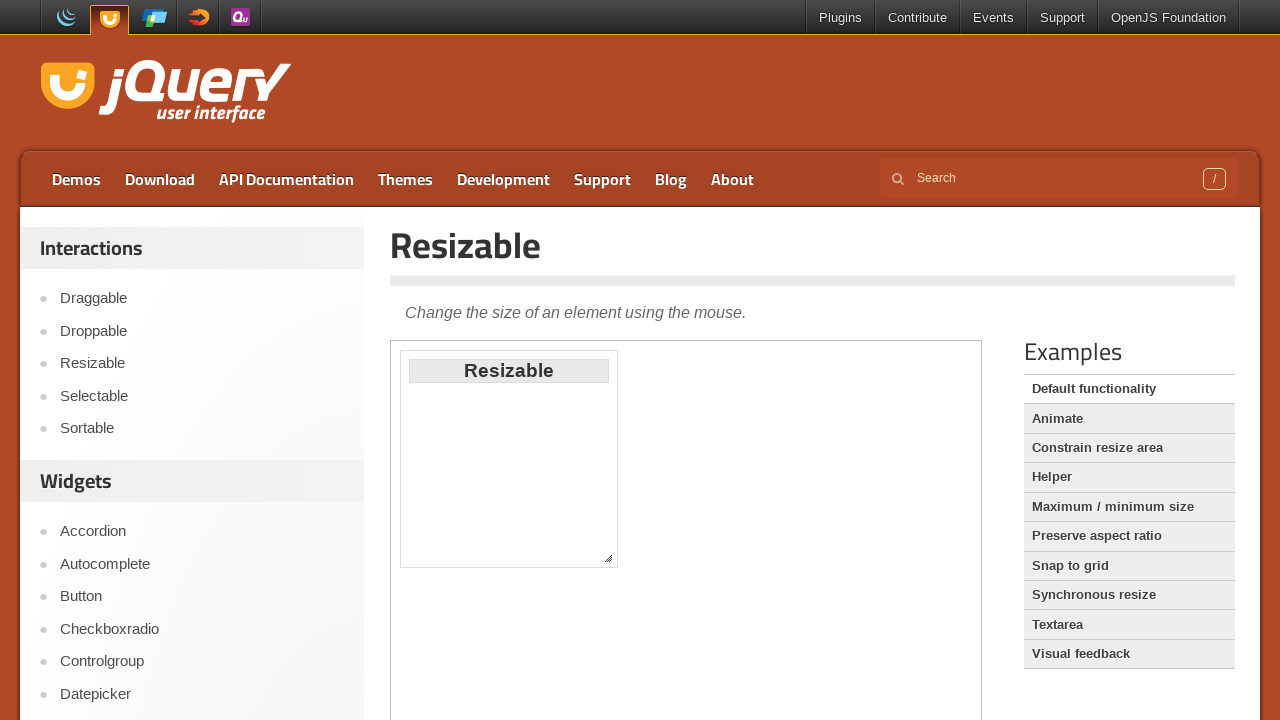

Released mouse button to complete resize operation at (608, 558)
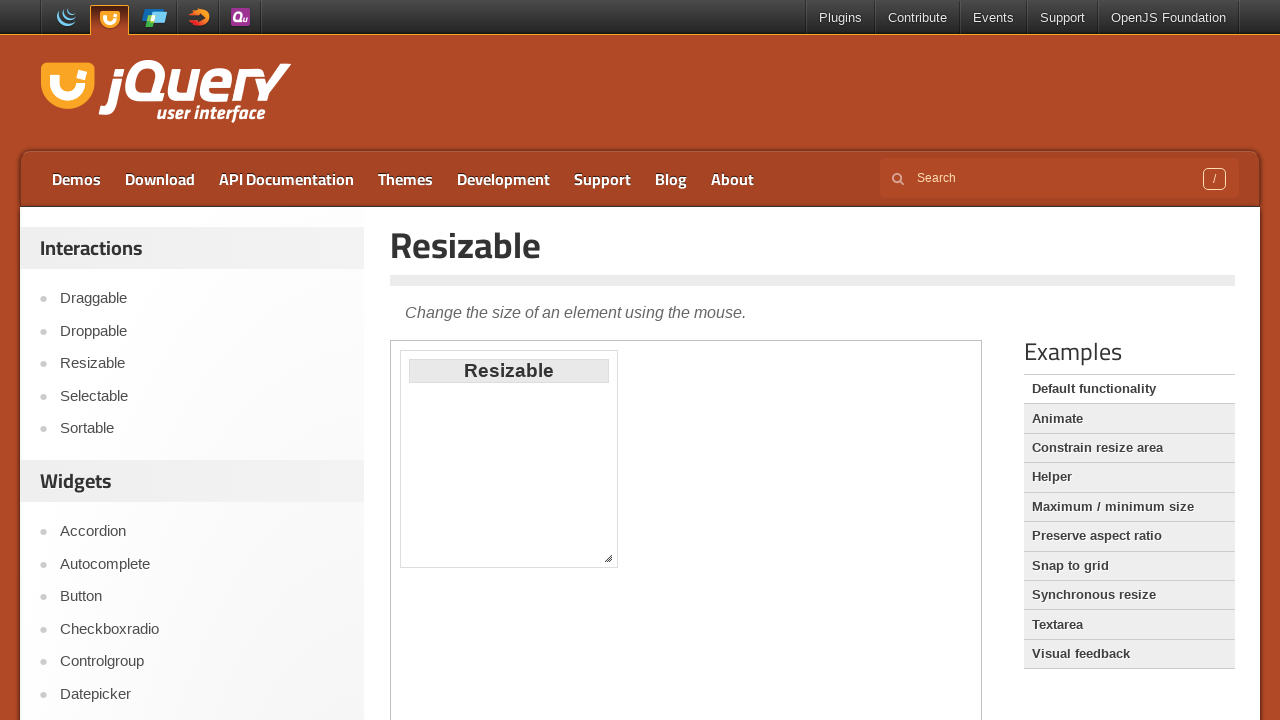

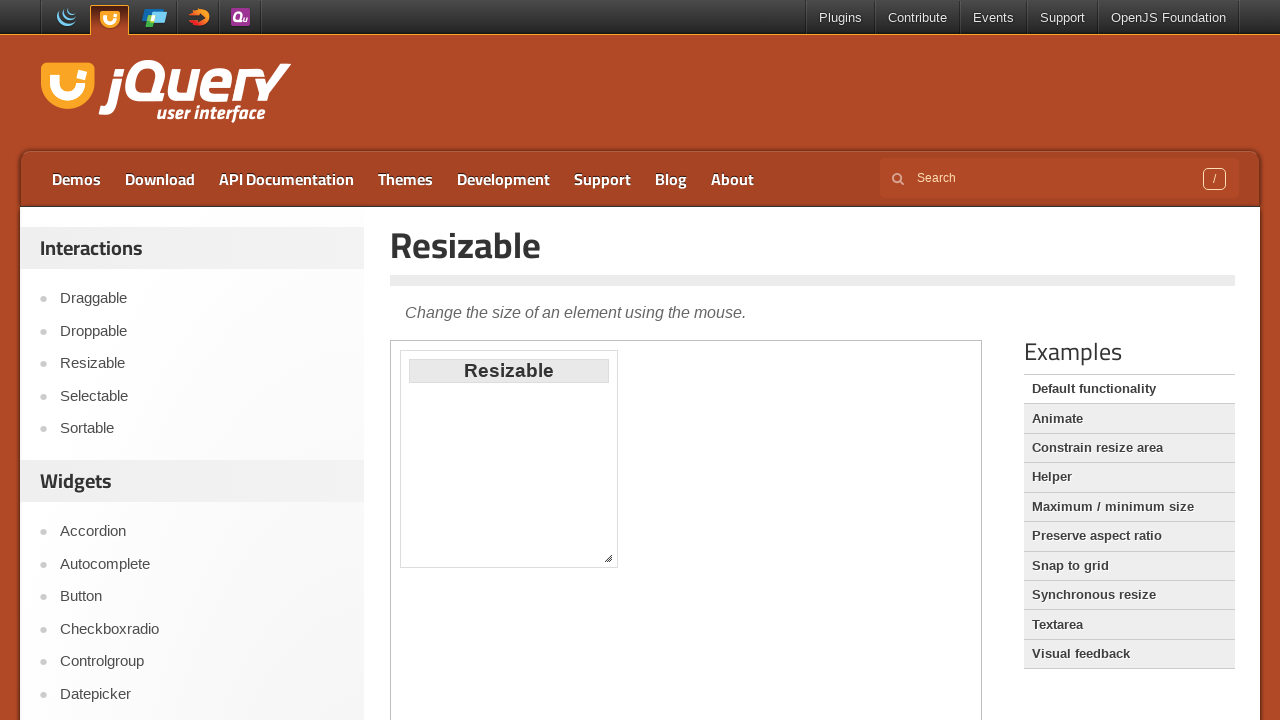